Navigates through the IBGE CNAE (Brazilian economic activities classification) hierarchy by clicking through sections, divisions, groups, classes, and subclasses

Starting URL: https://concla.ibge.gov.br/busca-online-cnae.html?view=estrutura

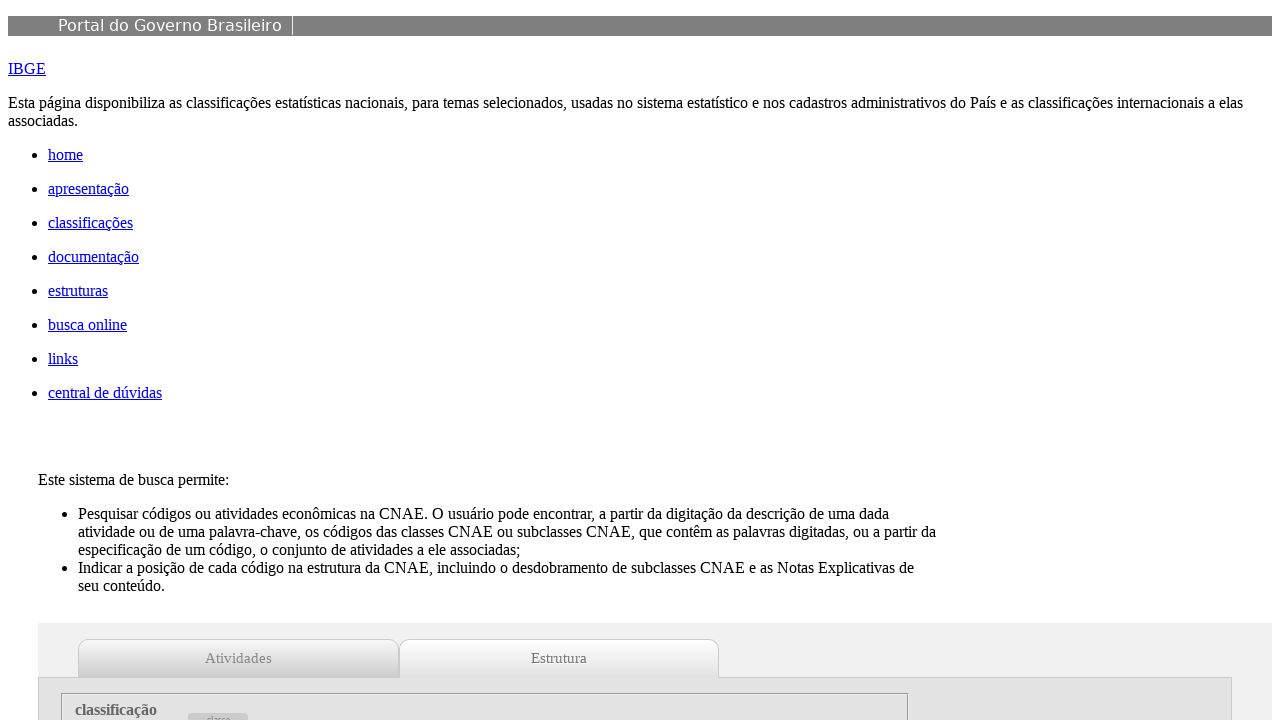

Scrolled to first section header in CNAE structure table
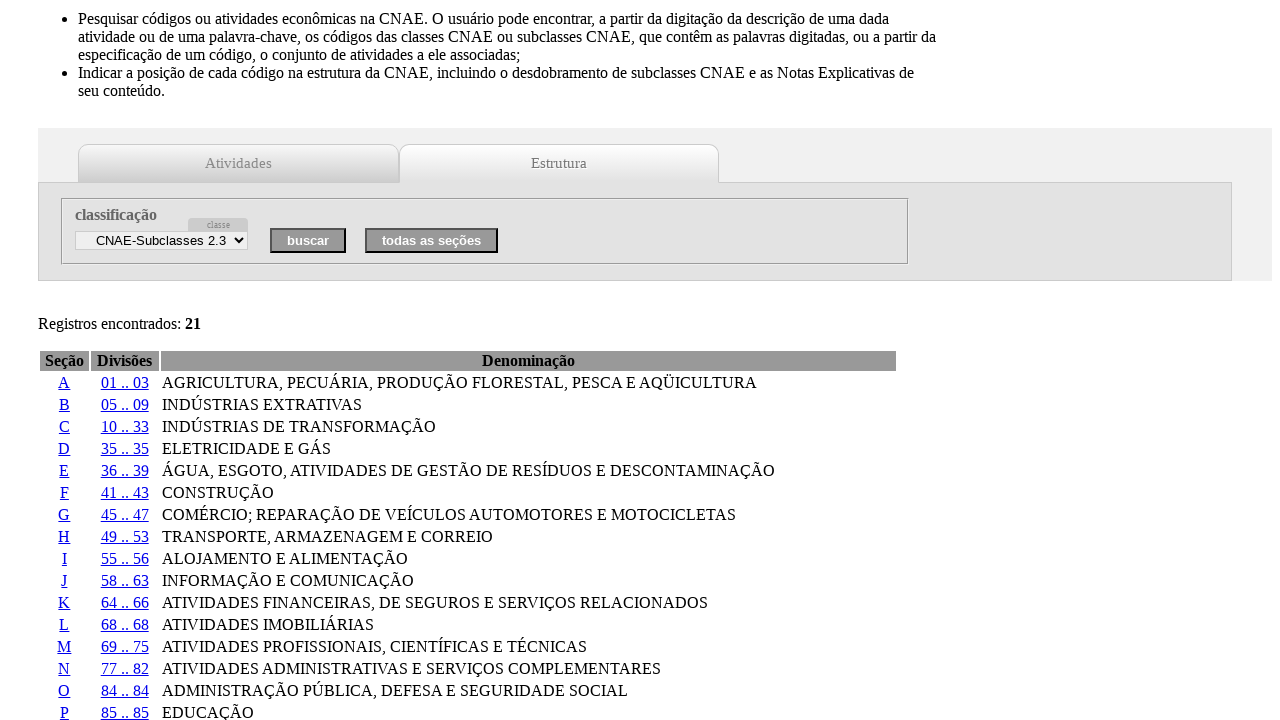

Waited 2 seconds for page load
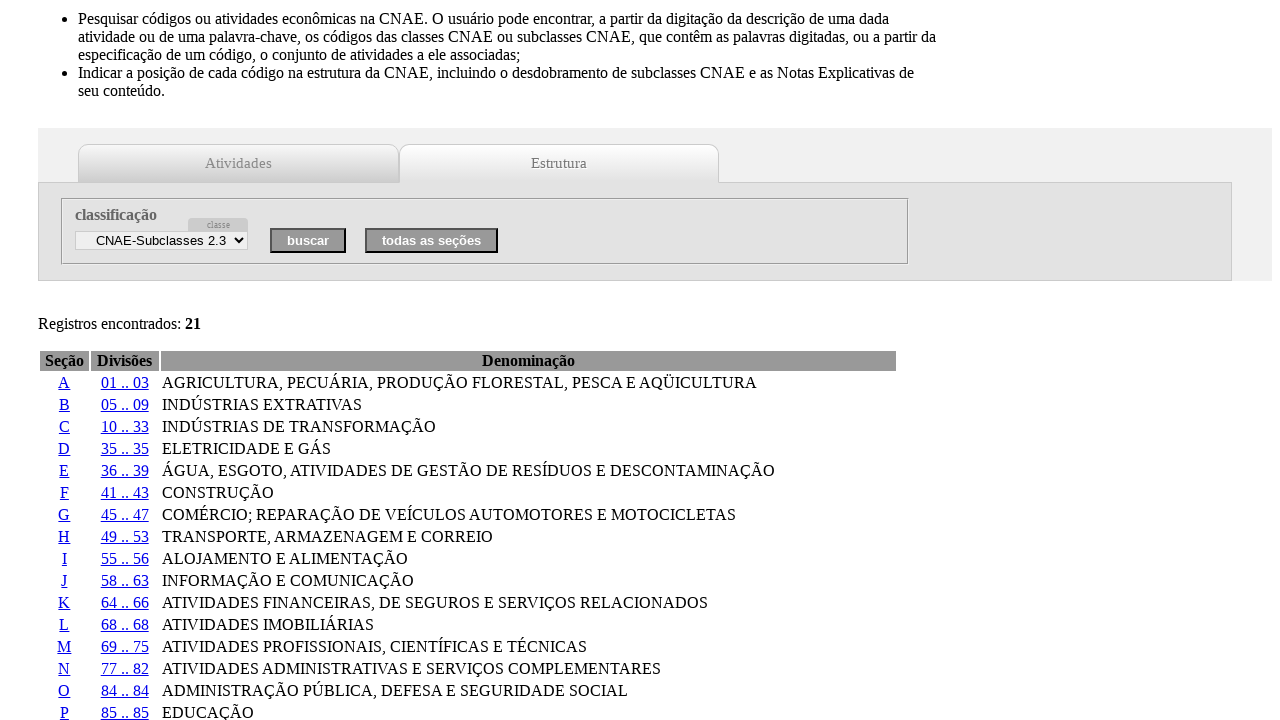

Clicked on first section in CNAE hierarchy at (64, 382) on xpath=//*[@id="tbEstrutura"]/tbody/tr[1]/td[1]/a
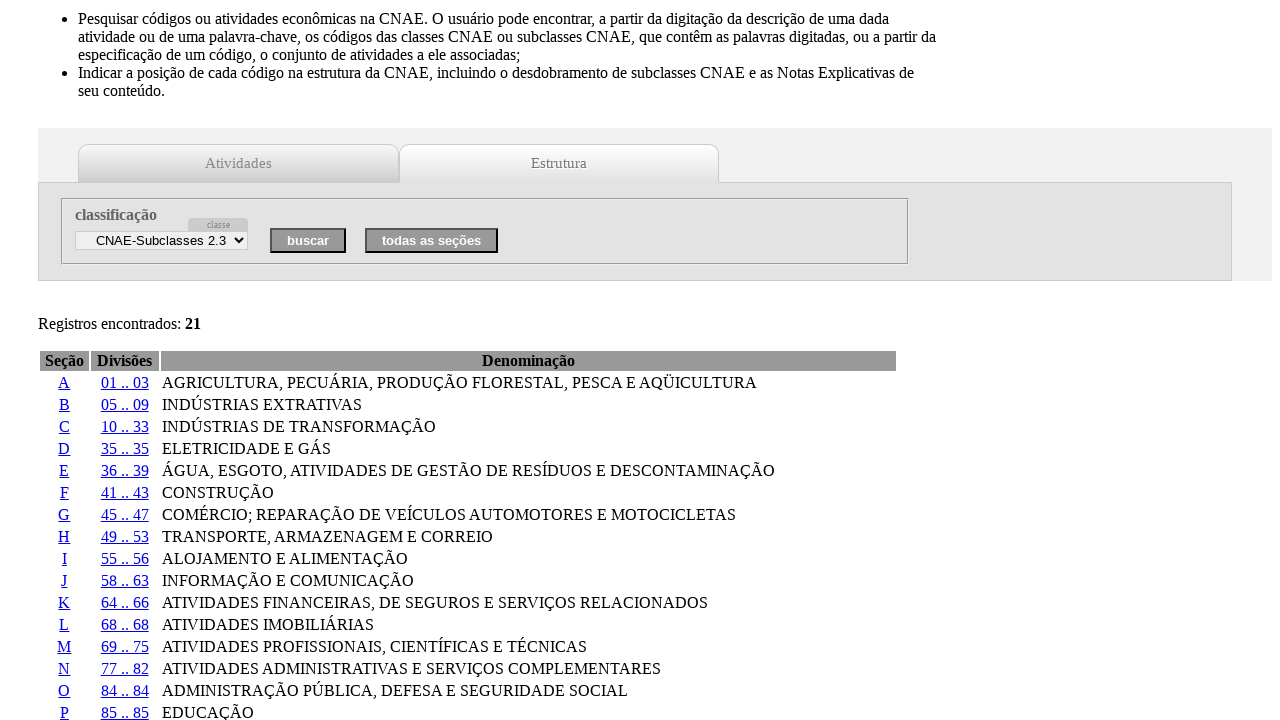

Waited 2 seconds after section click
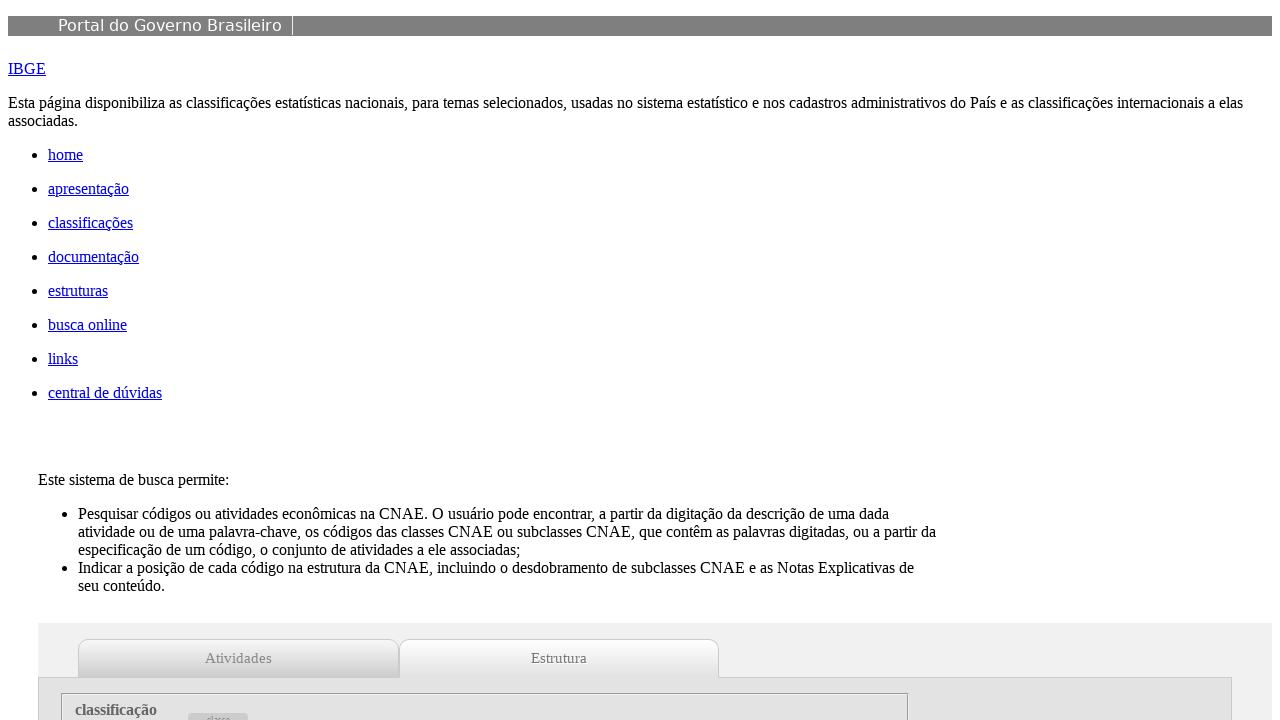

Scrolled to first row in hierarchy table
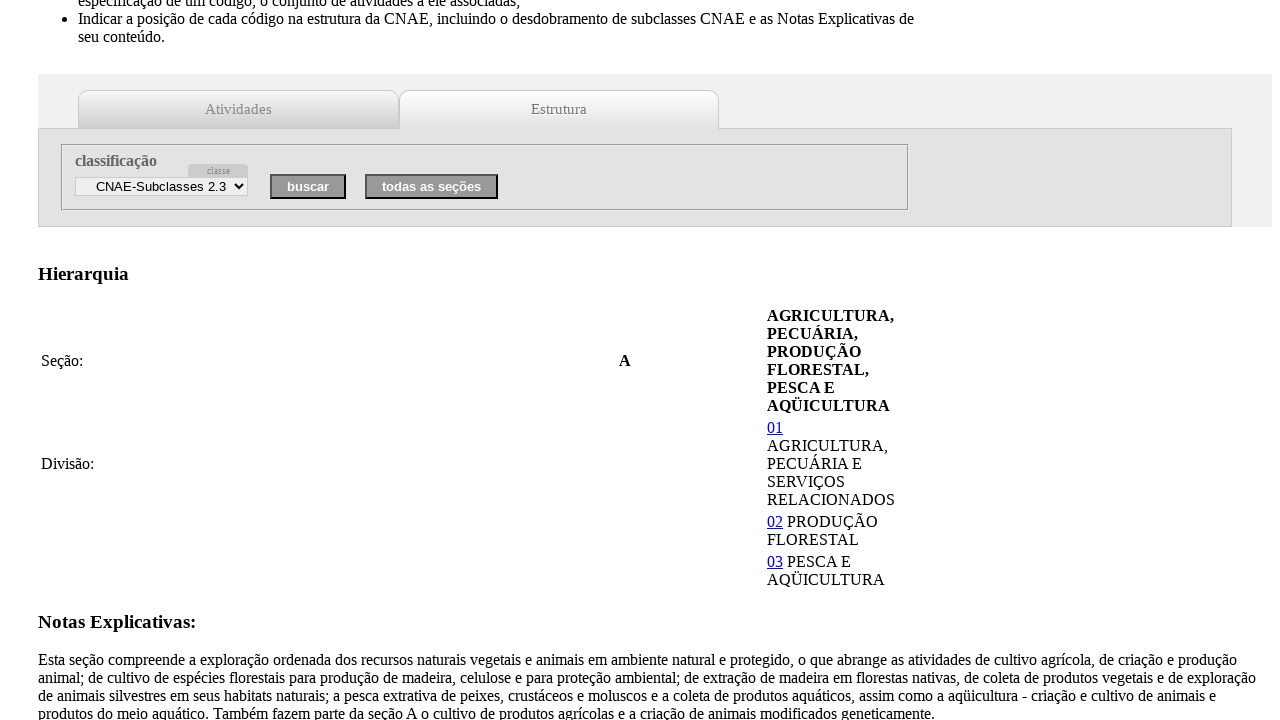

Waited 2 seconds for hierarchy table to load
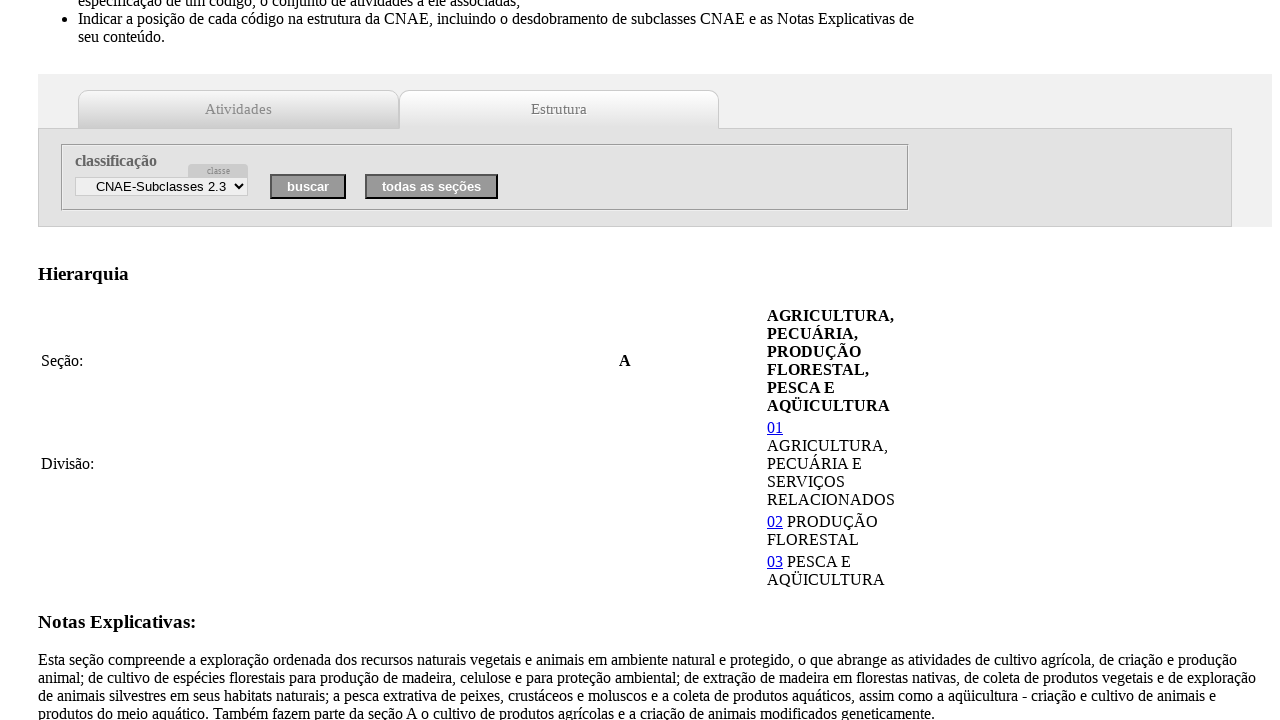

Clicked on division 01 link at (775, 428) on xpath=//*[@id="hierarquia"]/table/tbody/tr[2]/td[3]/a
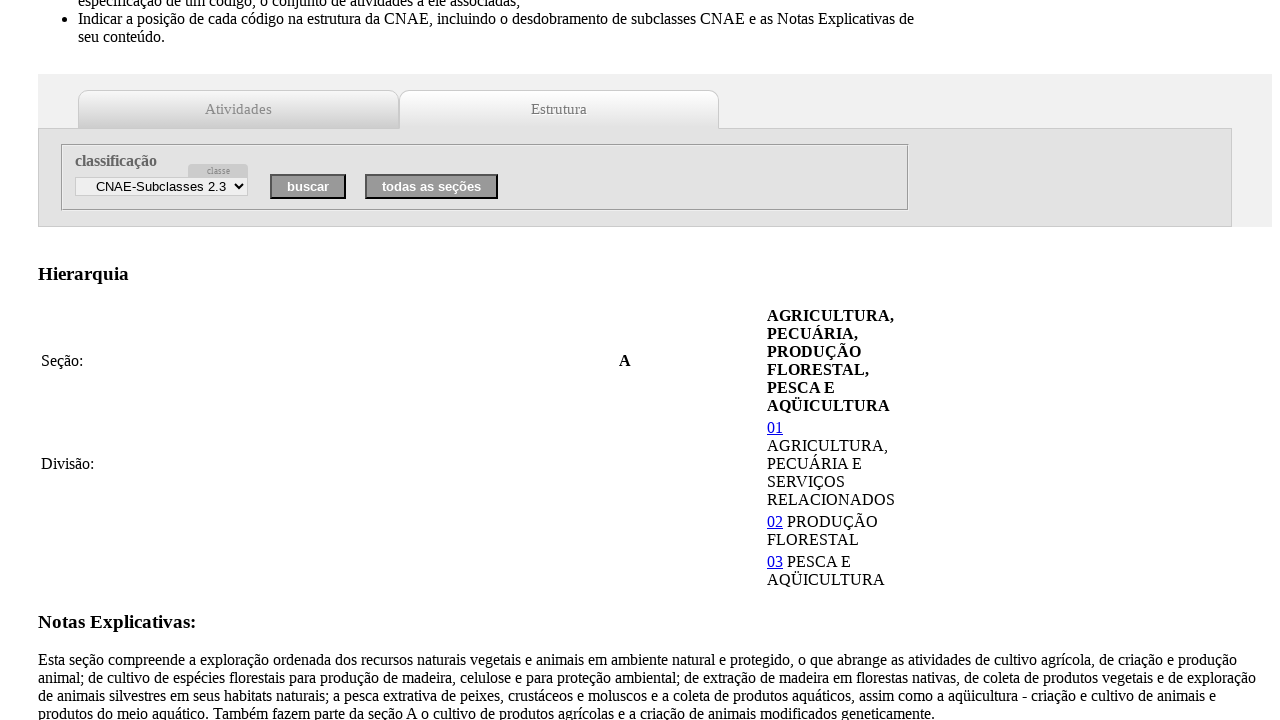

Waited 2 seconds after division 01 click
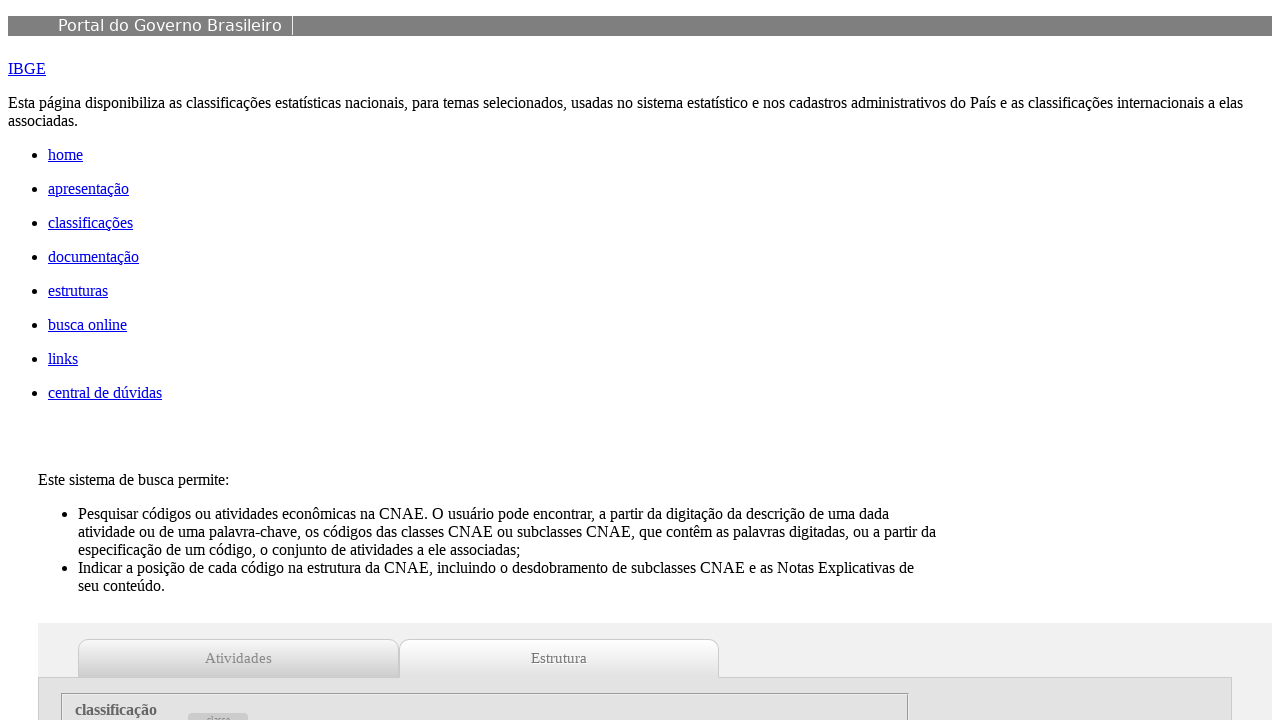

Scrolled to hierarchy table for division 02
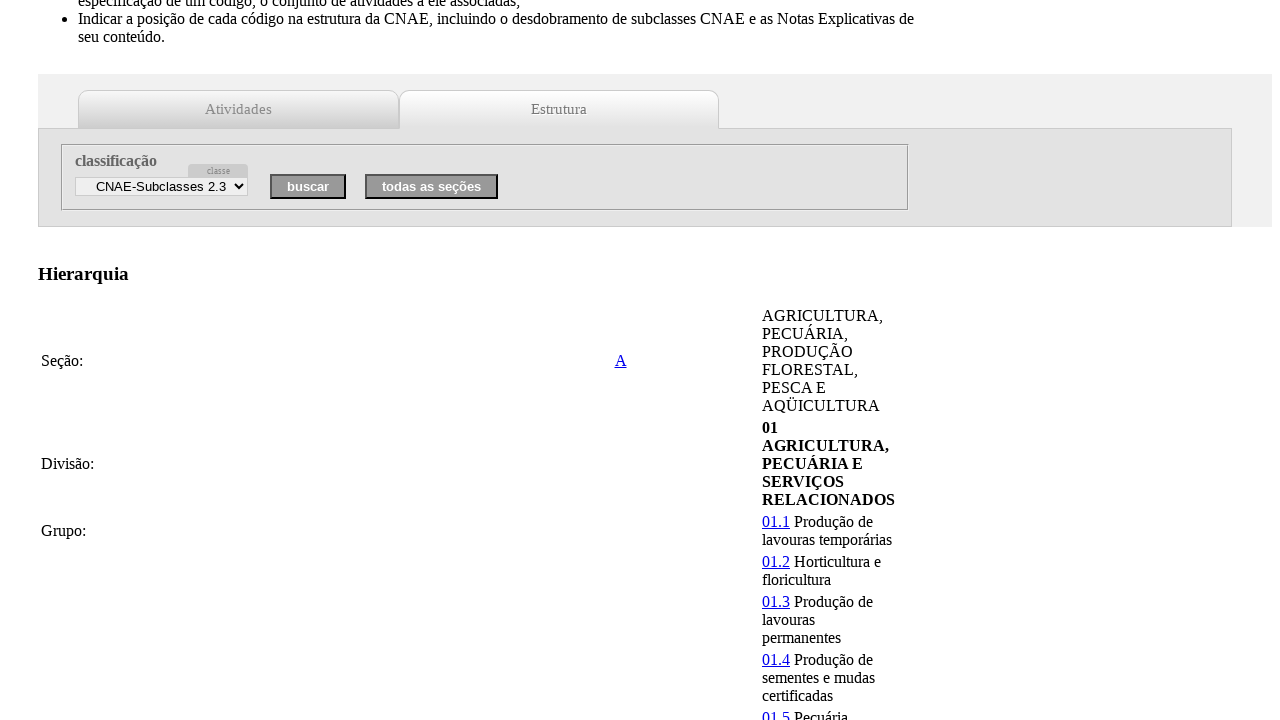

Waited 2 seconds before division 02 click
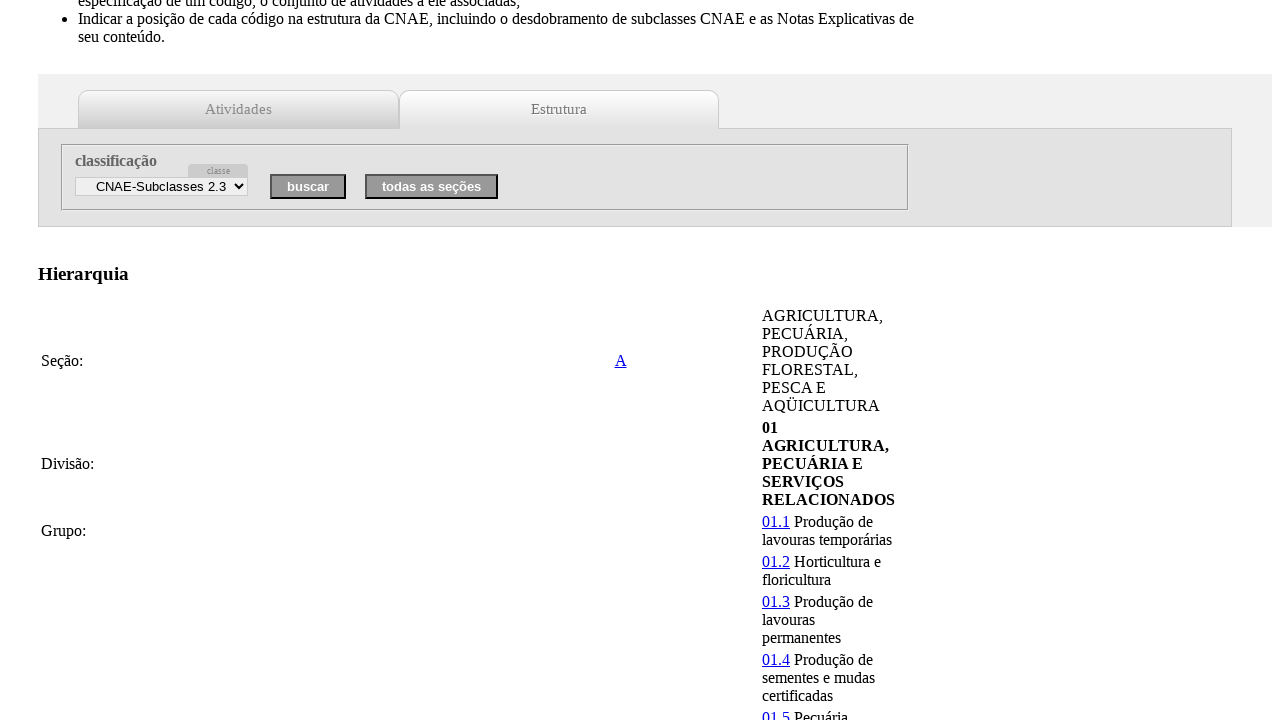

Clicked on division 02 link at (776, 522) on xpath=//*[@id="hierarquia"]/table/tbody/tr[3]/td[3]/a
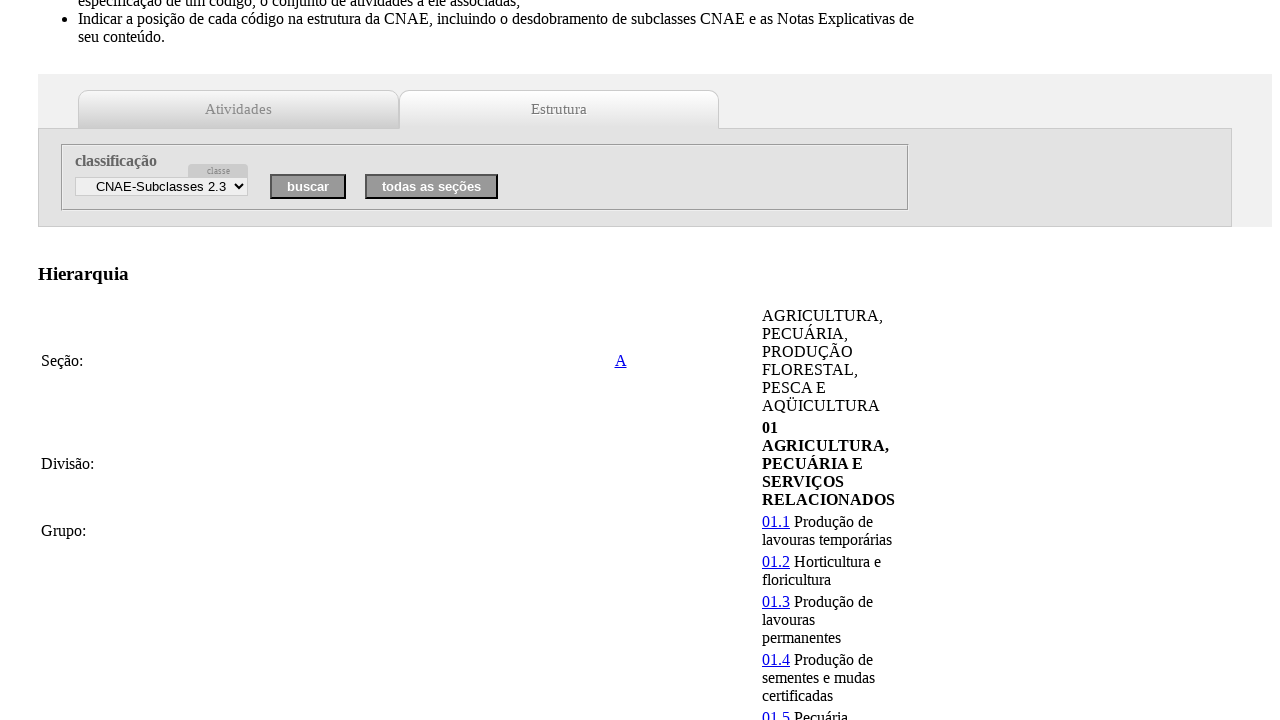

Waited 2 seconds after division 02 click
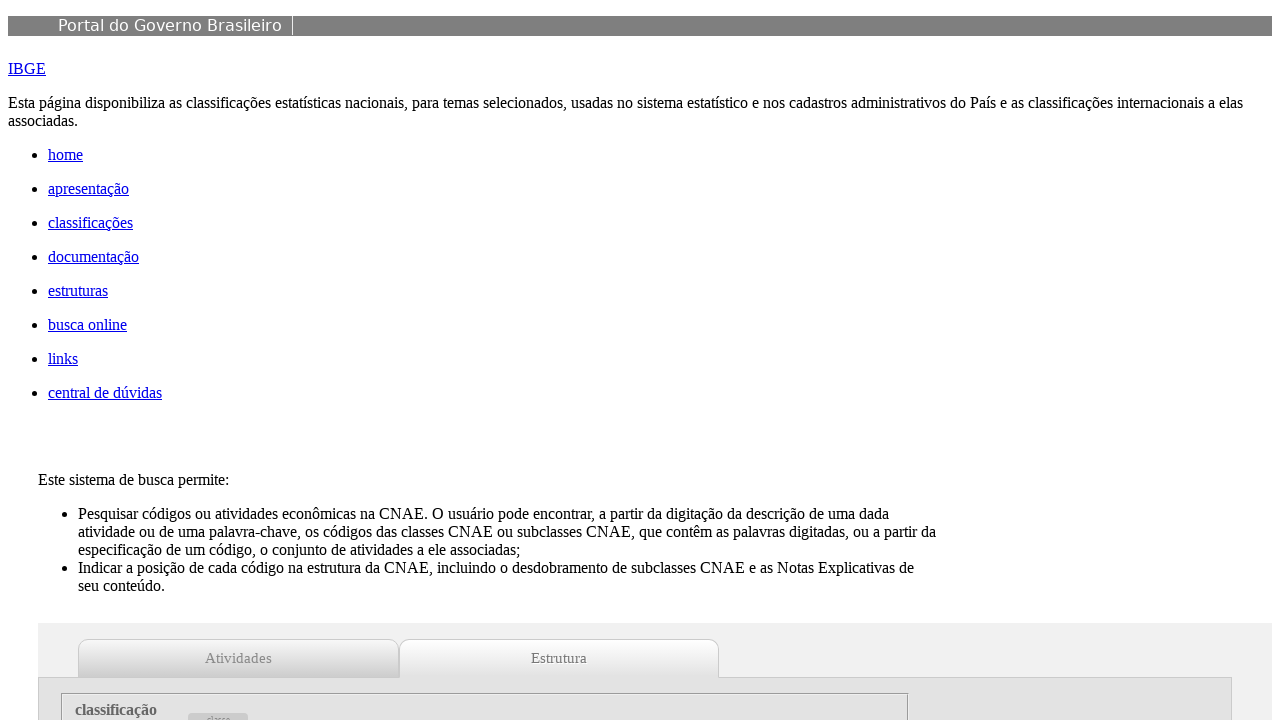

Scrolled to hierarchy table for group navigation
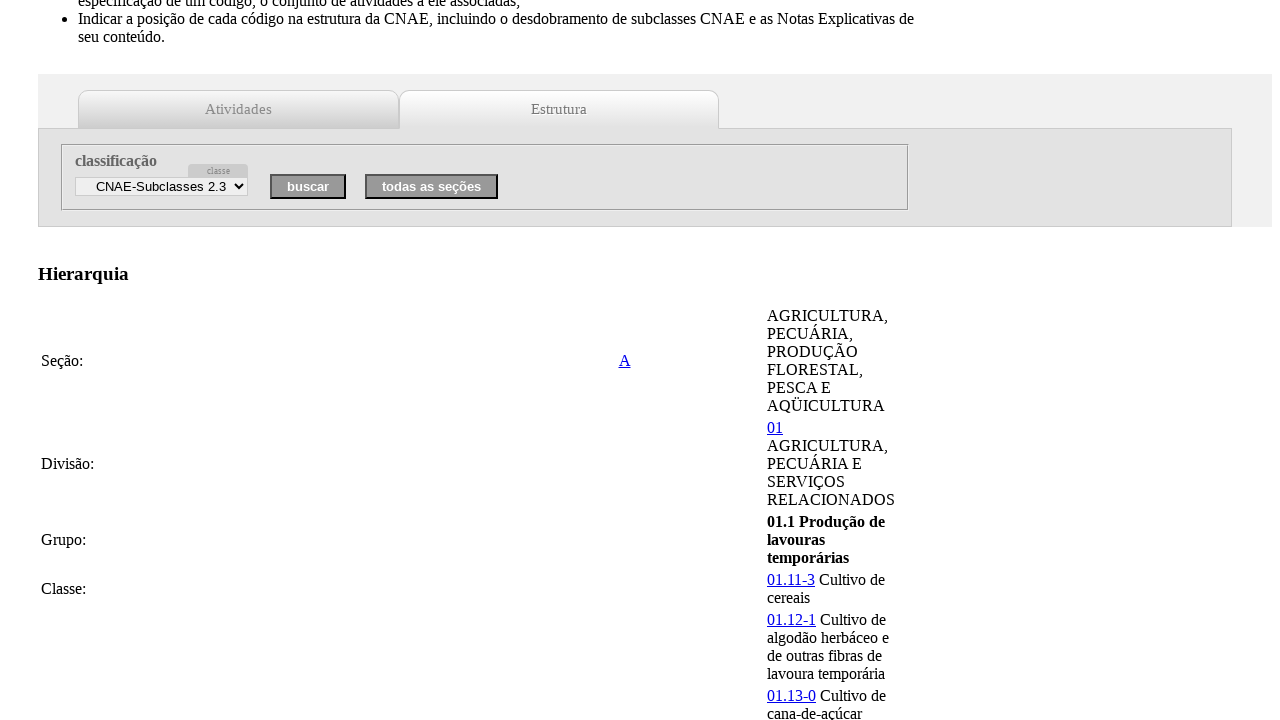

Waited 2 seconds before group click
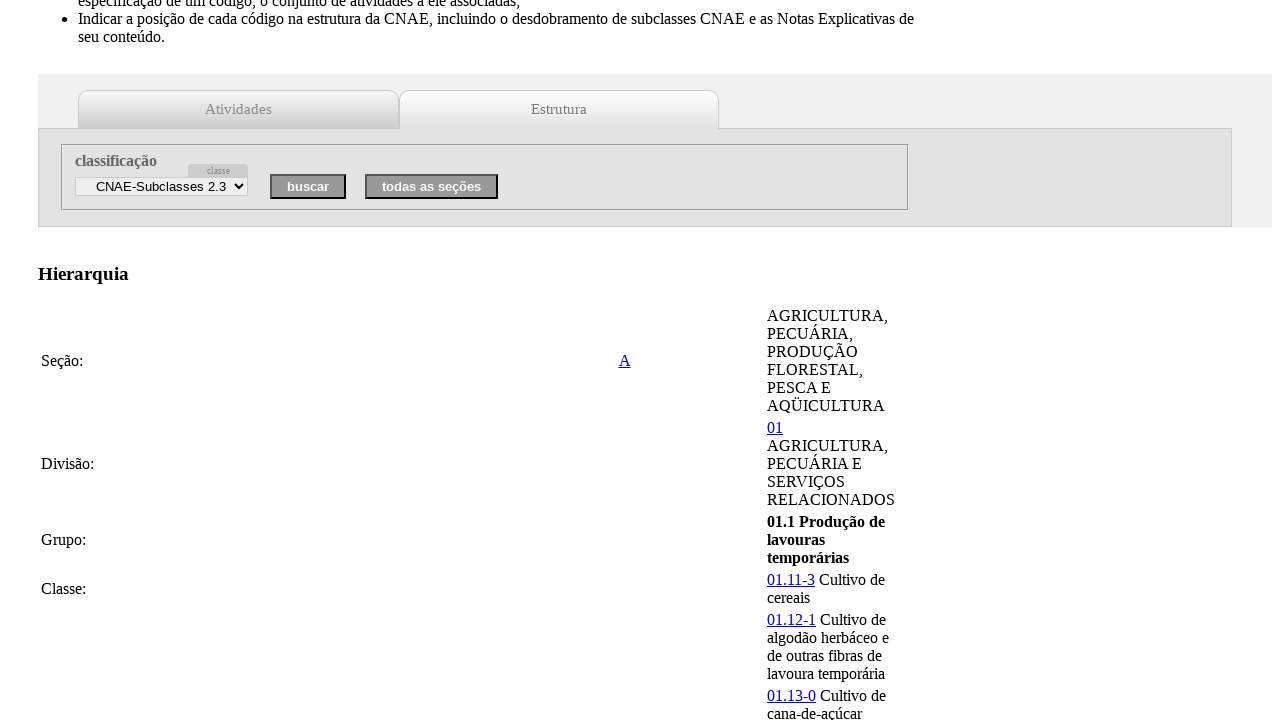

Clicked on group link at (791, 580) on xpath=//*[@id="hierarquia"]/table/tbody/tr[4]/td[3]/a
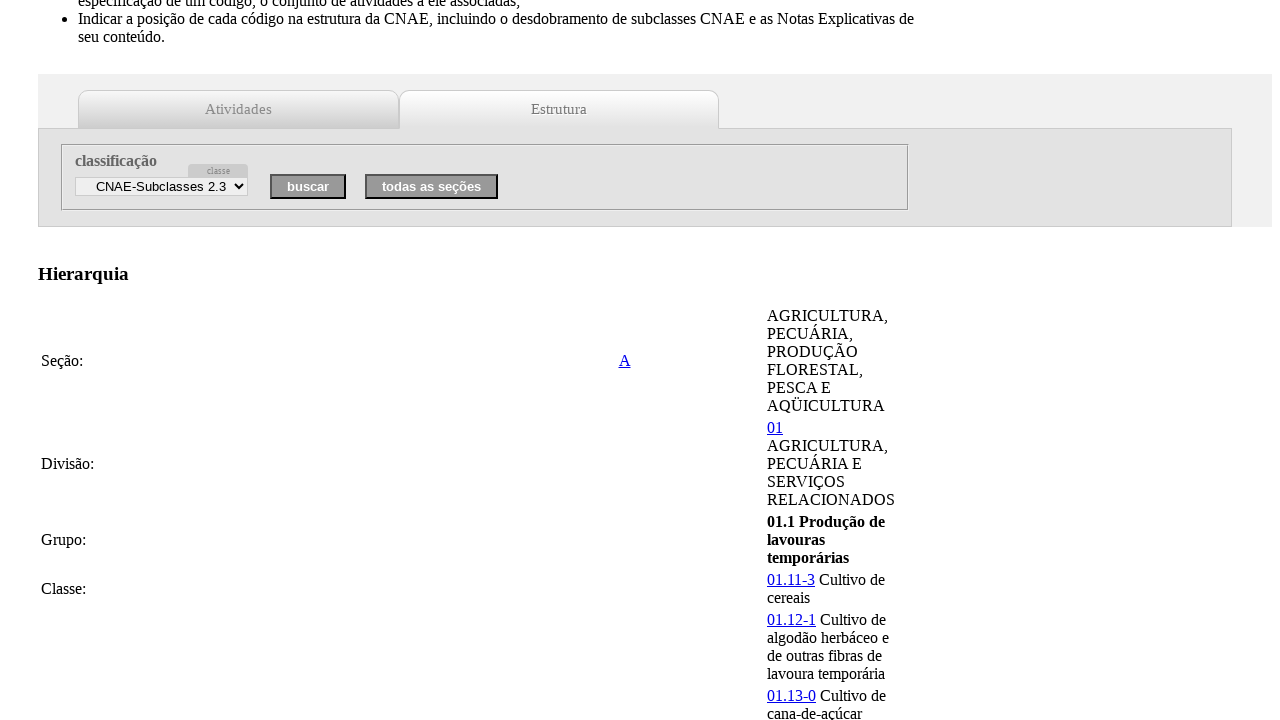

Waited 2 seconds after group click
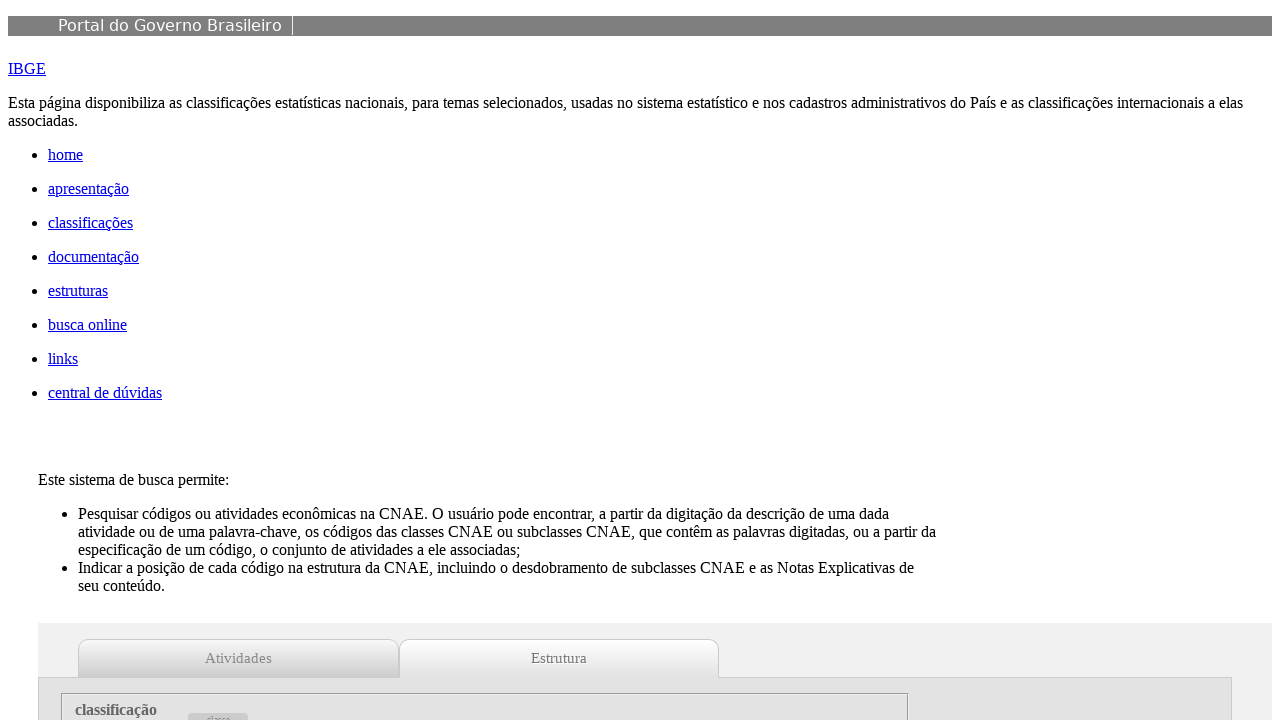

Scrolled to hierarchy table for class navigation
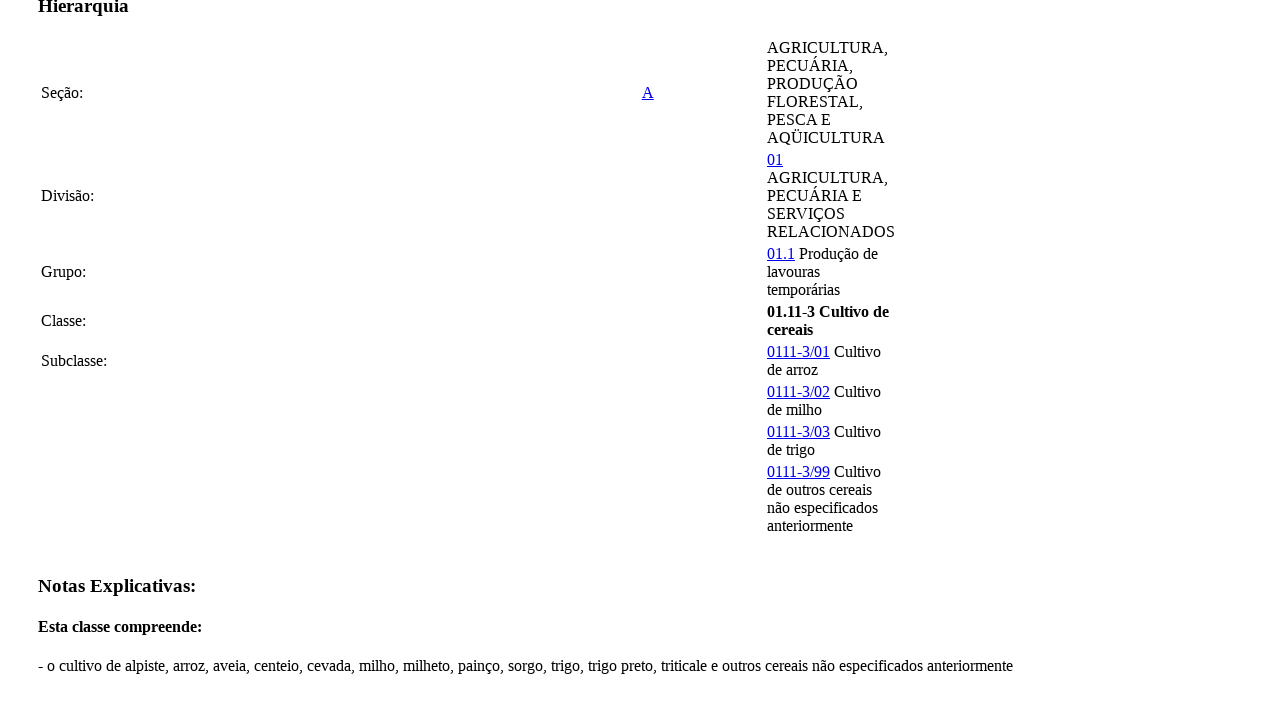

Waited 2 seconds before class click
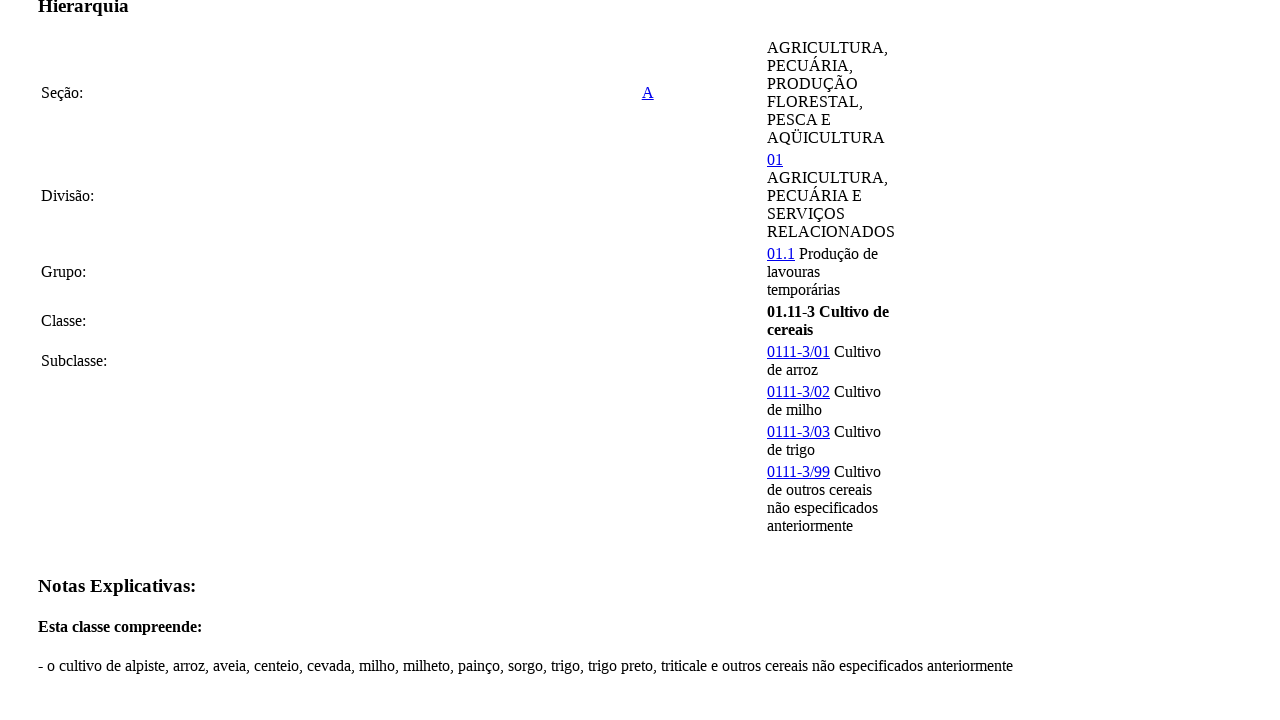

Clicked on class link at (798, 352) on xpath=//*[@id="hierarquia"]/table/tbody/tr[5]/td[3]/a
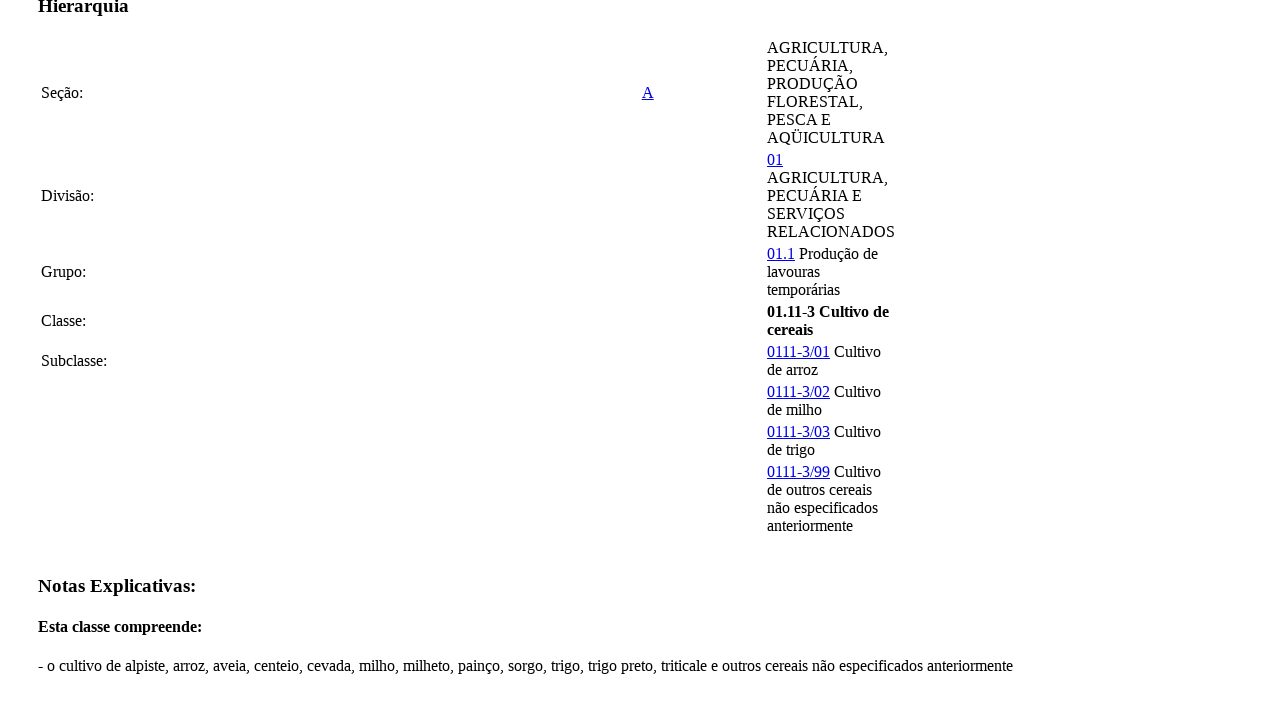

Waited 2 seconds after class click
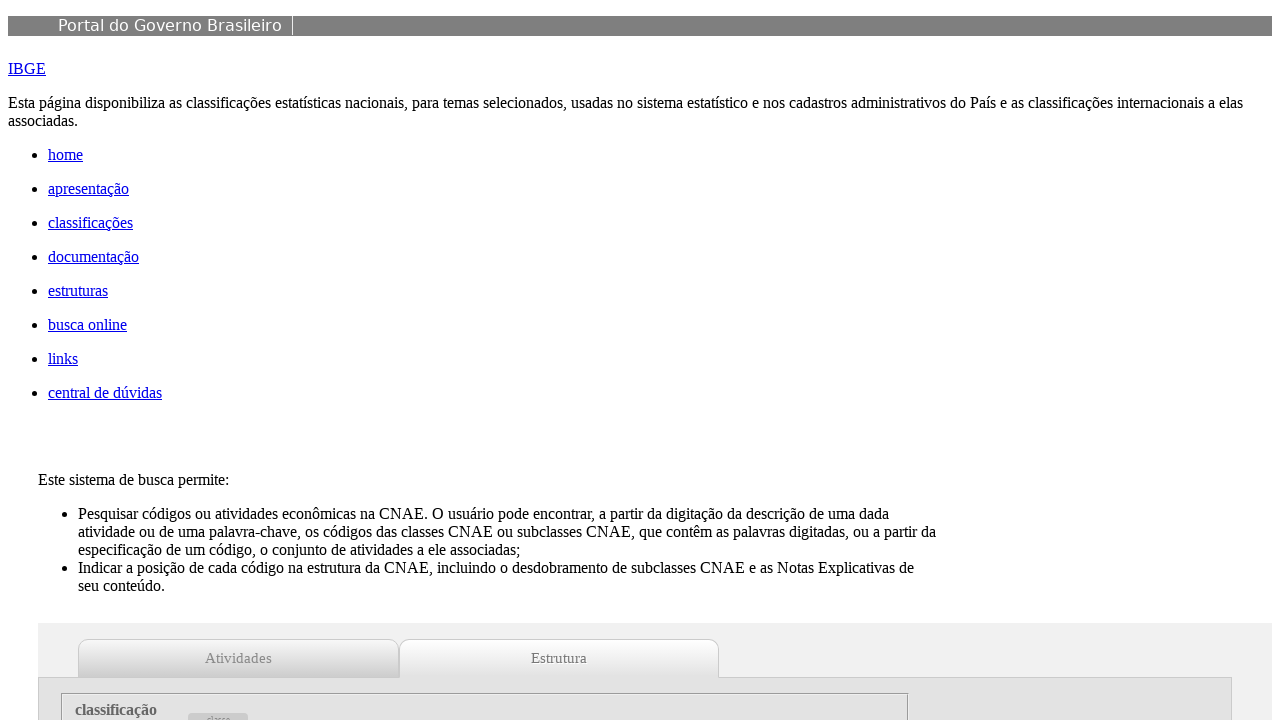

Scrolled to subclass level in hierarchy table
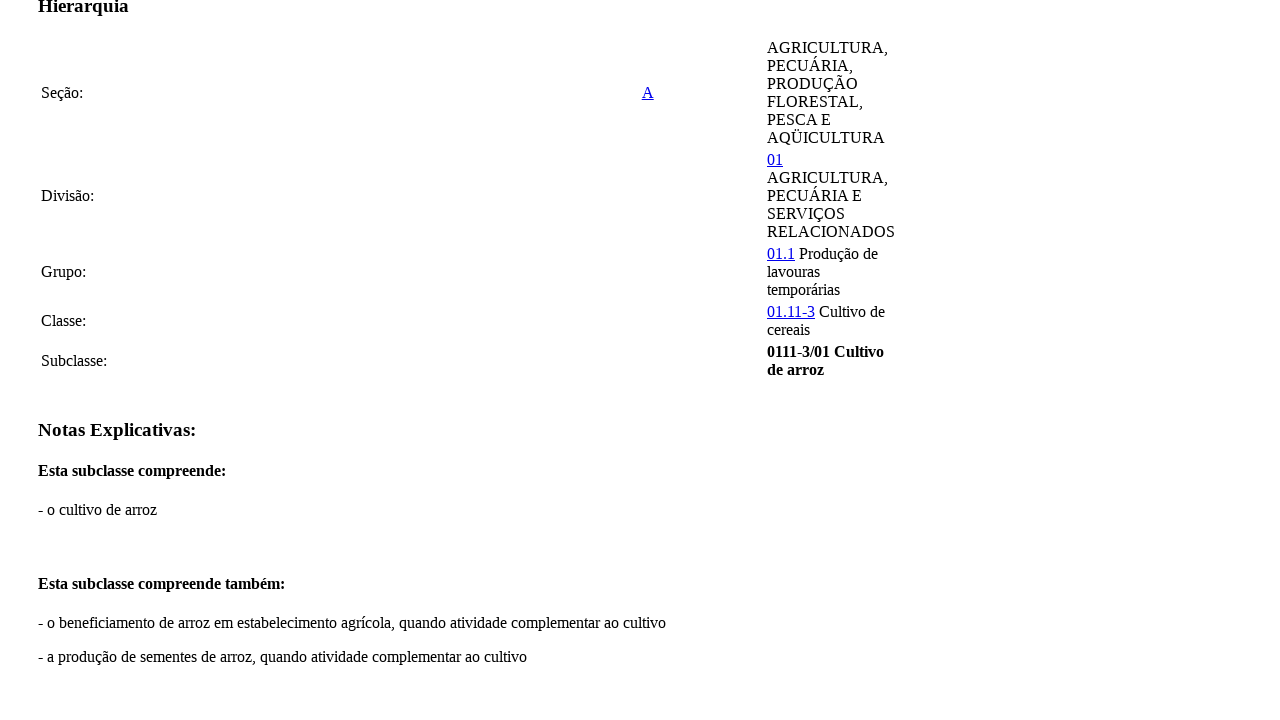

Waited 2 seconds at final subclass level
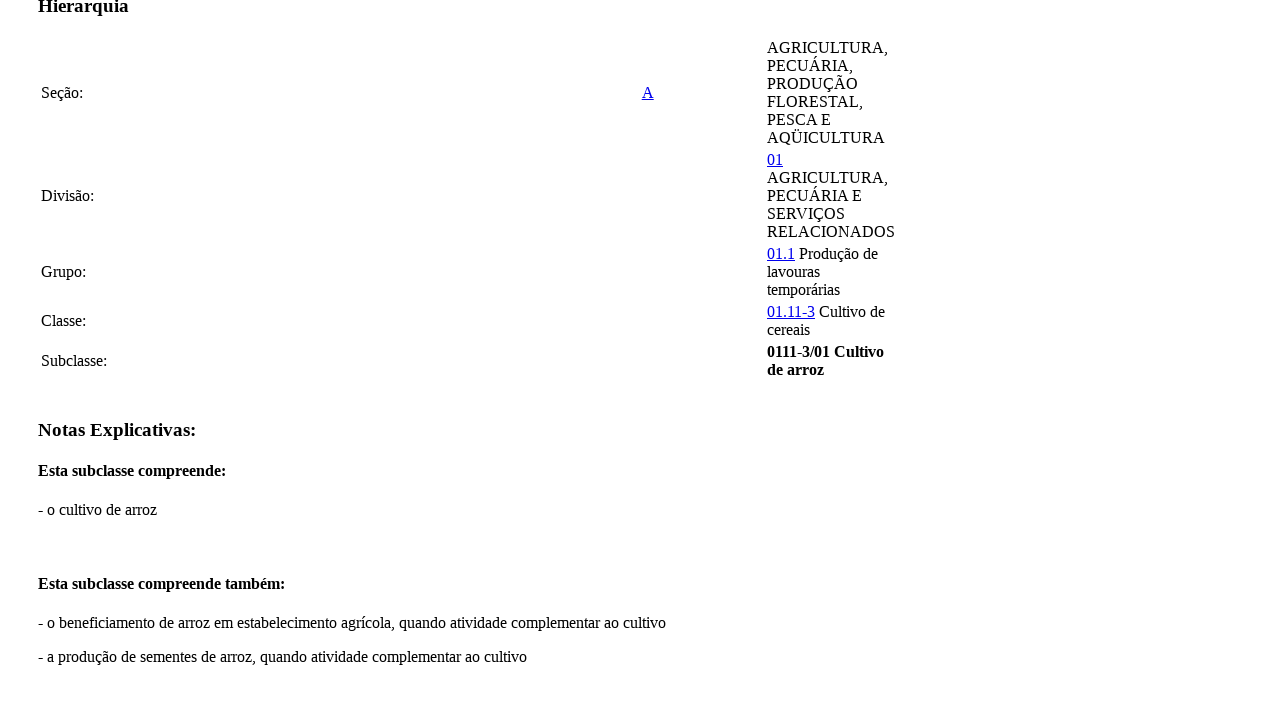

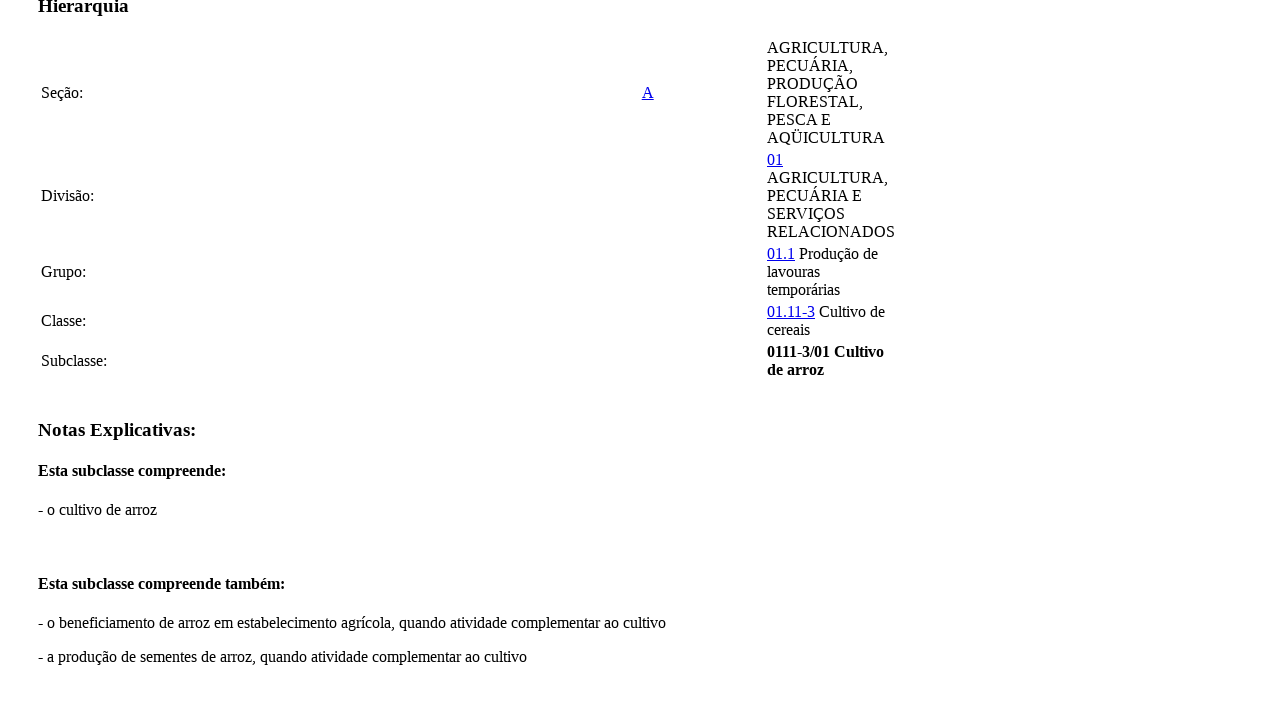